Navigates to the WhatsApp app page on Google Play Store and clicks the button to expand the reviews section, then verifies reviews are displayed.

Starting URL: https://play.google.com/store/apps/details?id=com.whatsapp

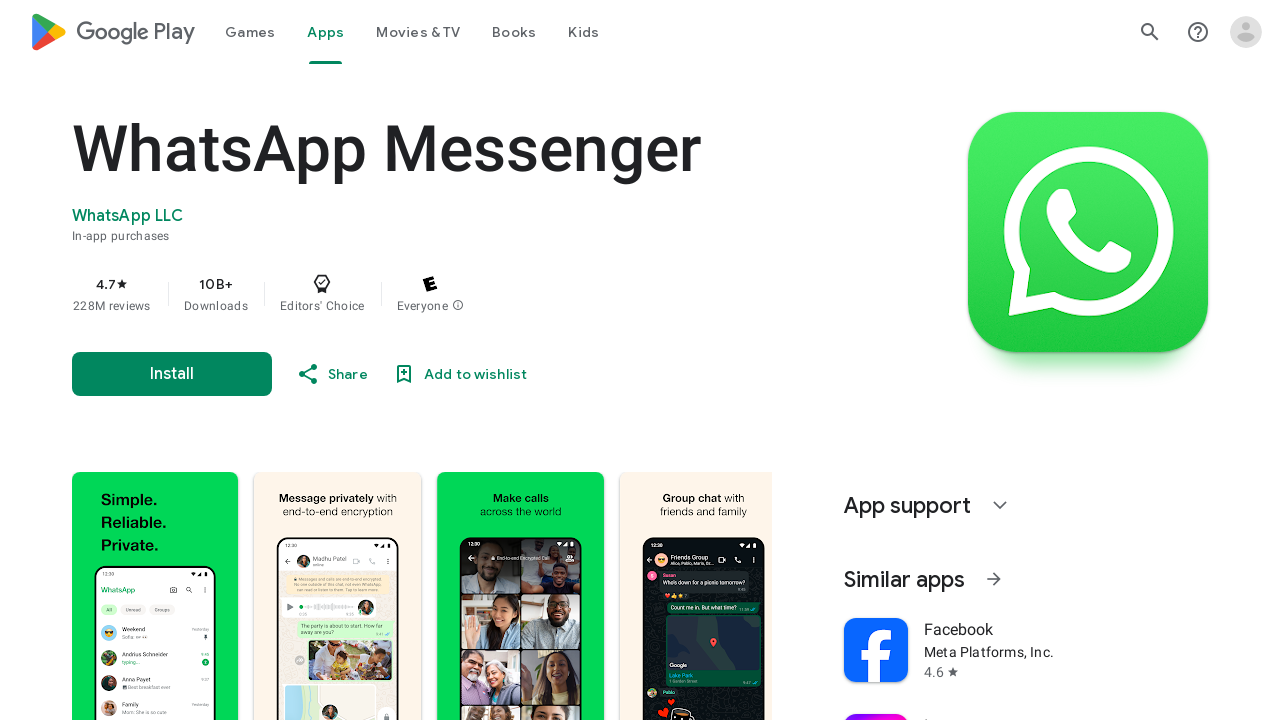

Waited for page to load with networkidle state
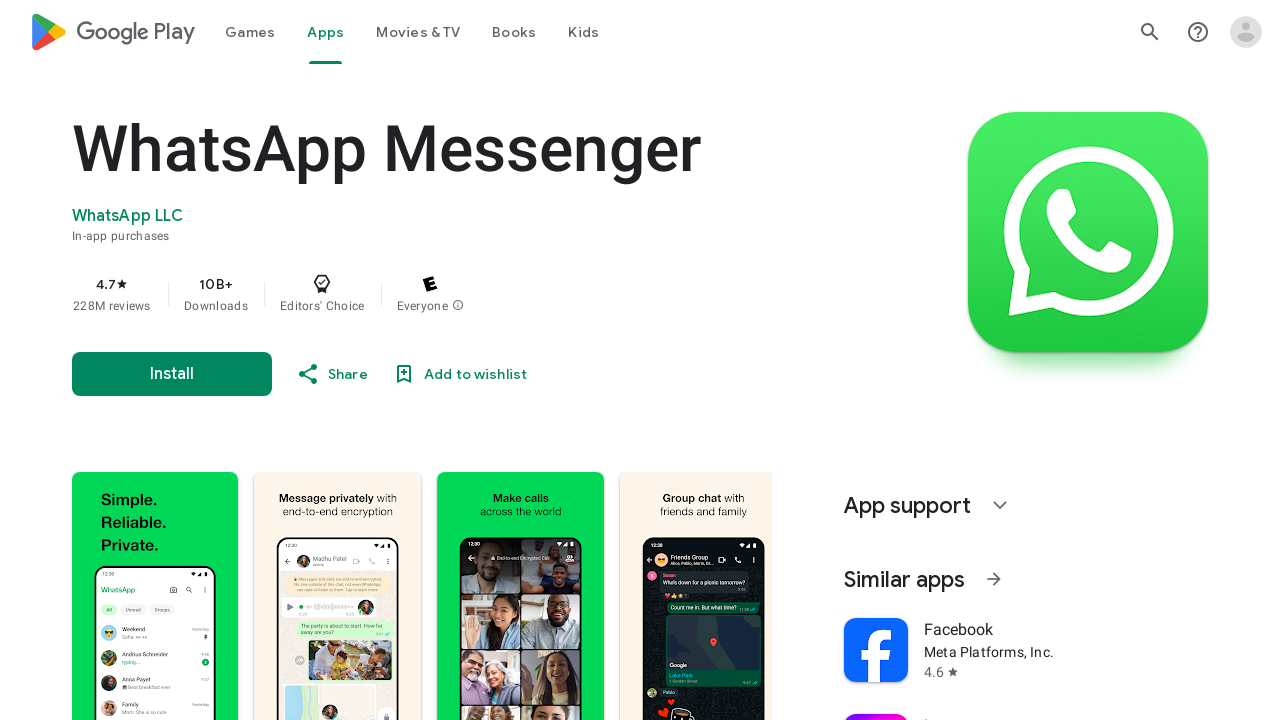

Clicked 'See all reviews' button to expand reviews section at (132, 360) on section:has-text('Ratings and reviews') button:has-text('See all reviews')
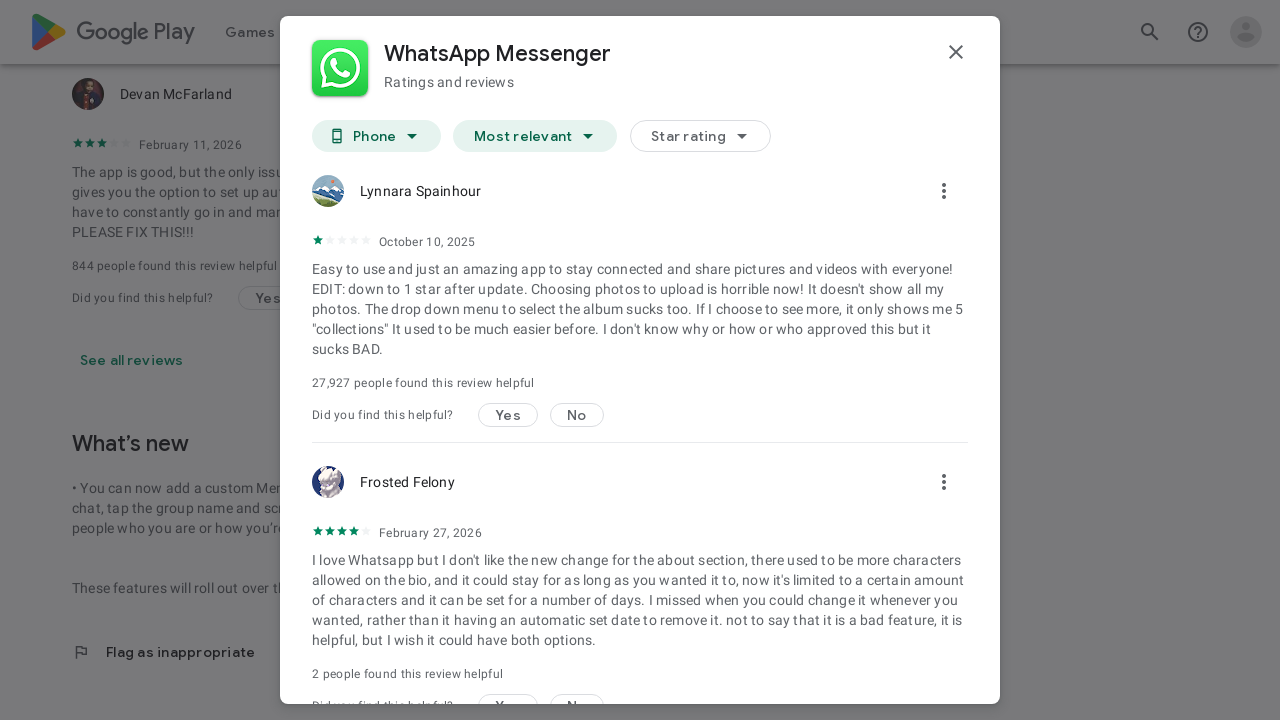

Reviews section loaded and reviews are now displayed
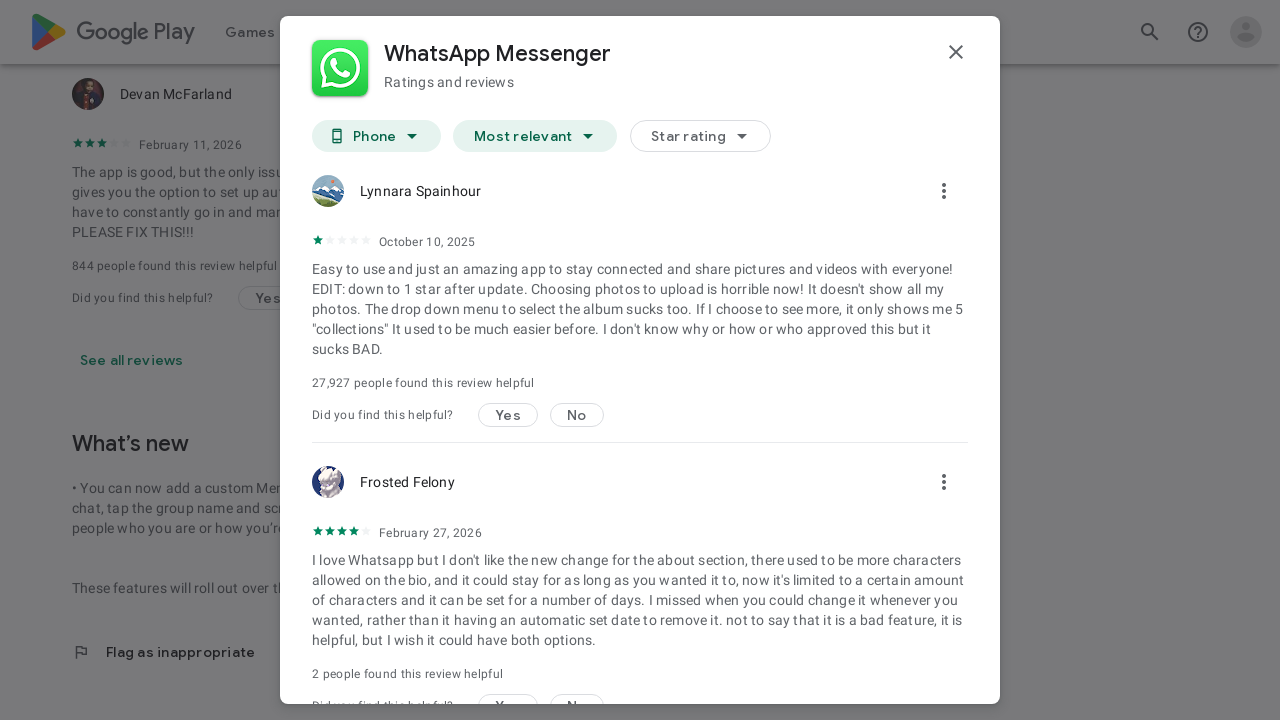

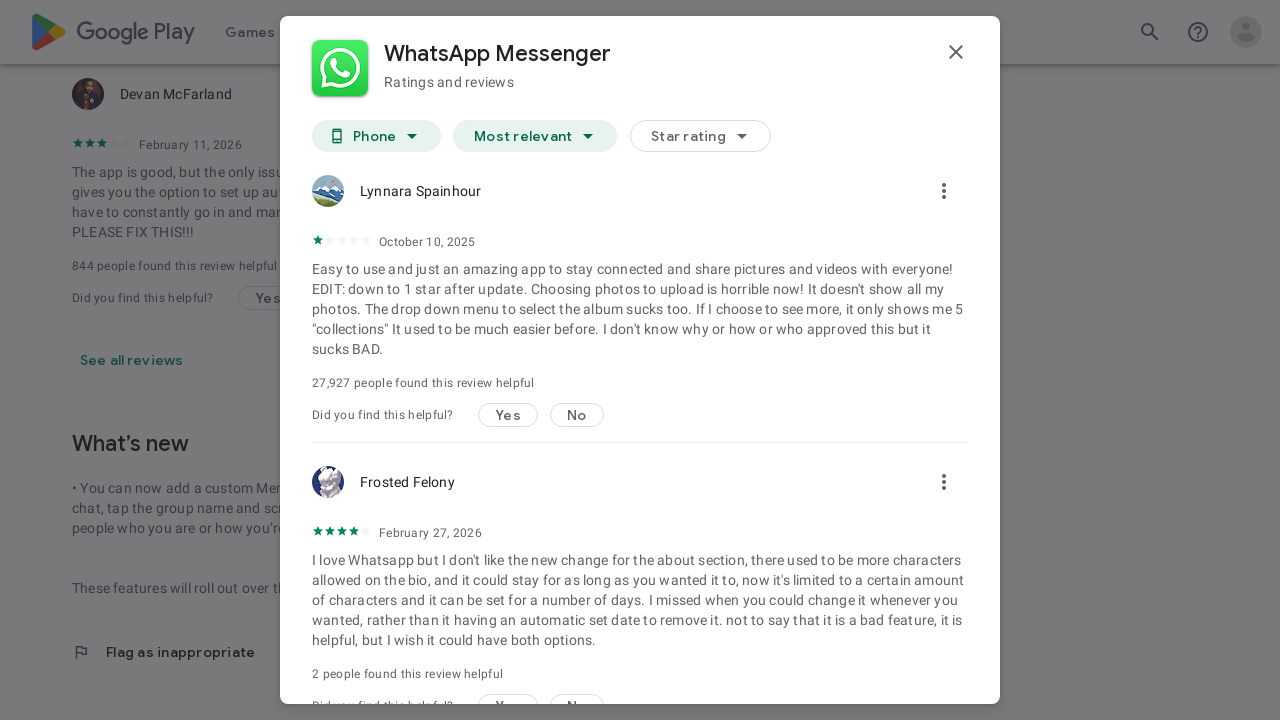